Tests a registration form by filling in first name, last name, and email fields, then submitting the form and verifying successful registration message appears.

Starting URL: http://suninjuly.github.io/registration1.html

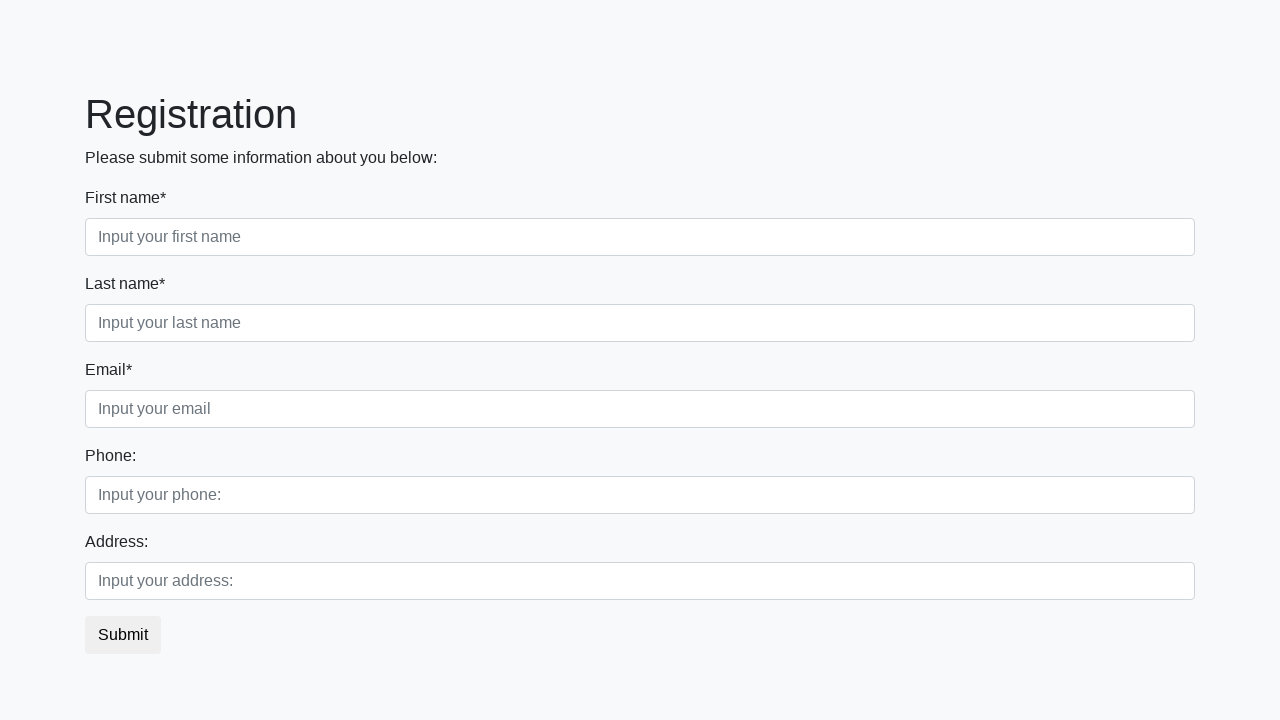

Filled first name field with 'Marcus' on input
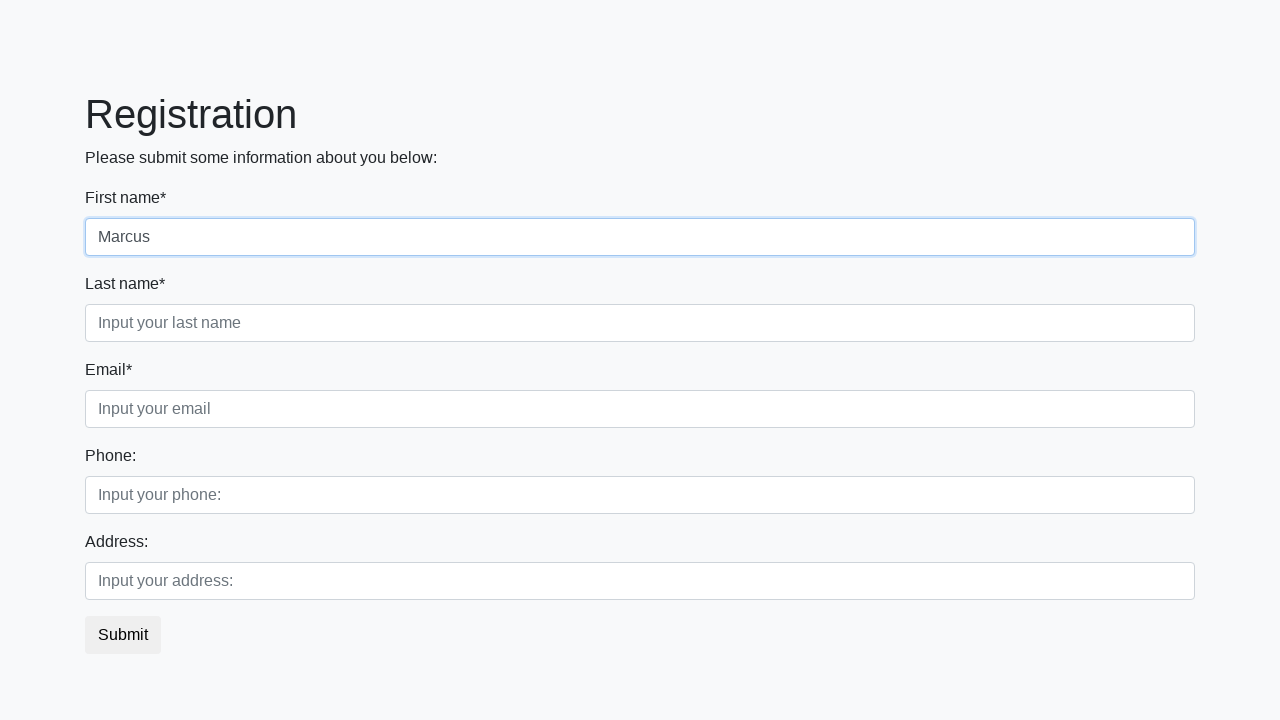

Filled last name field with 'Thompson' on [placeholder="Input your last name"]
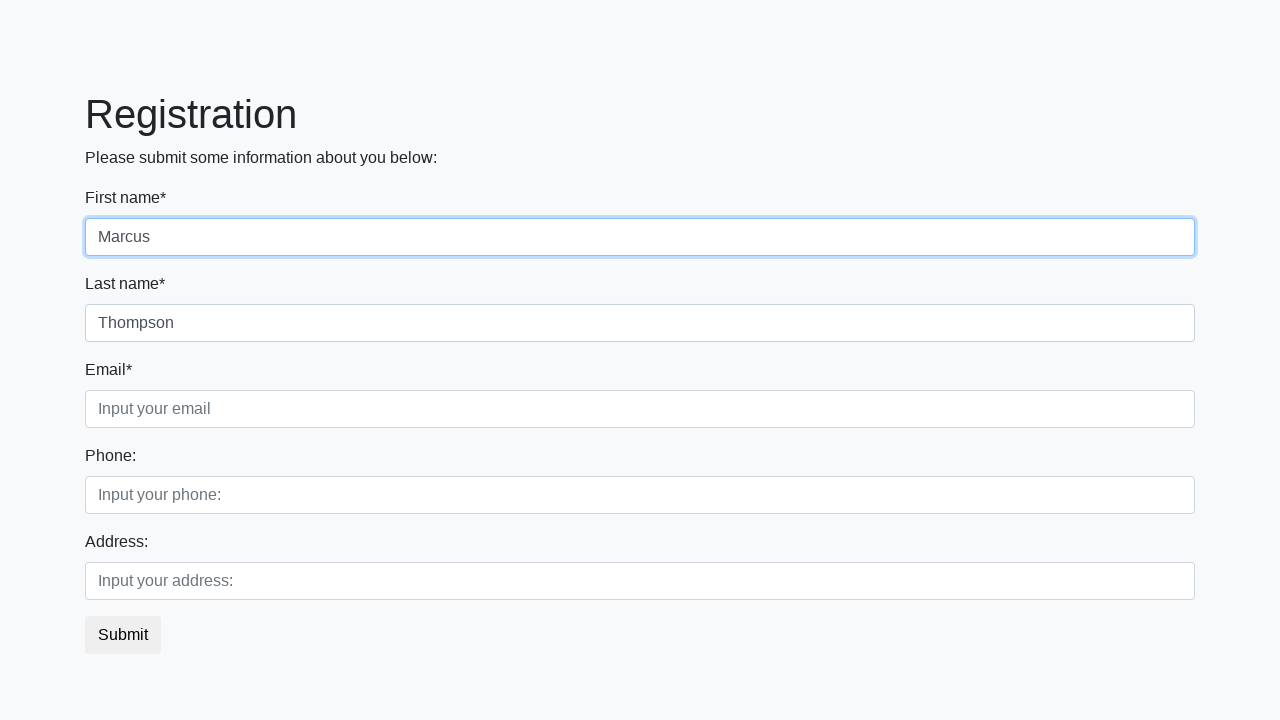

Filled email field with 'marcus.thompson@example.com' on .form-control.third
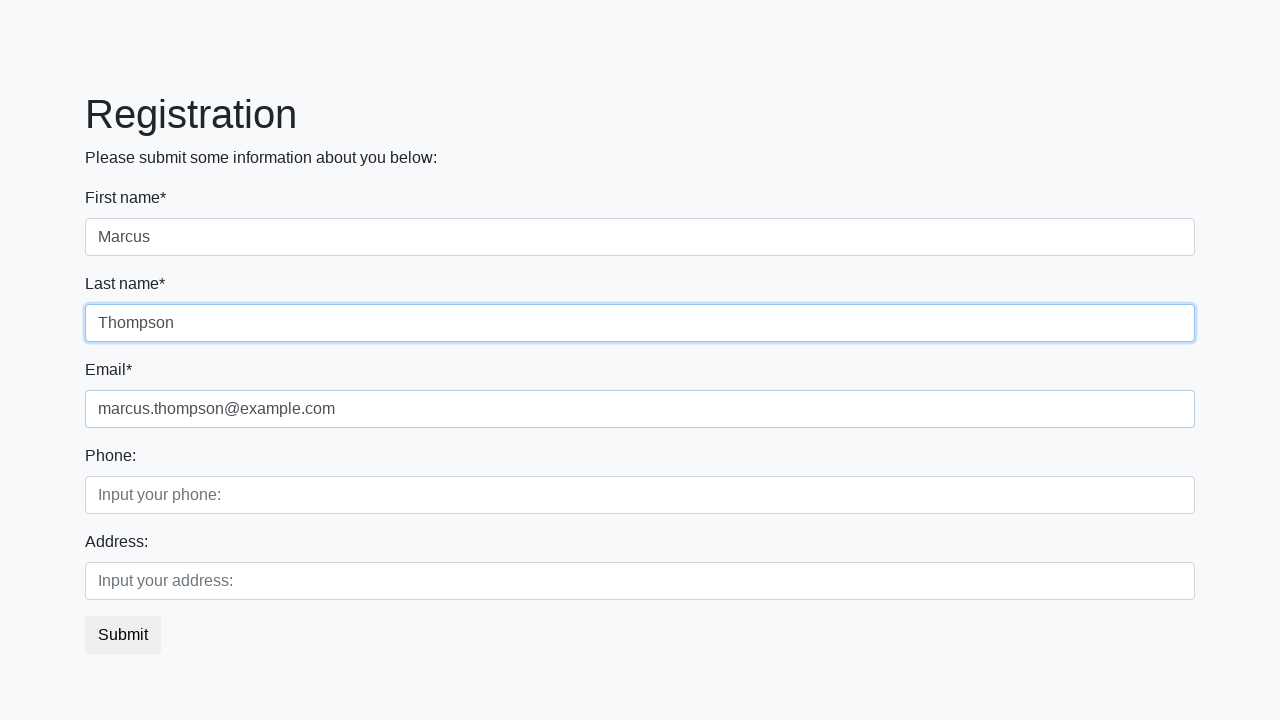

Clicked submit button to register at (123, 635) on button.btn
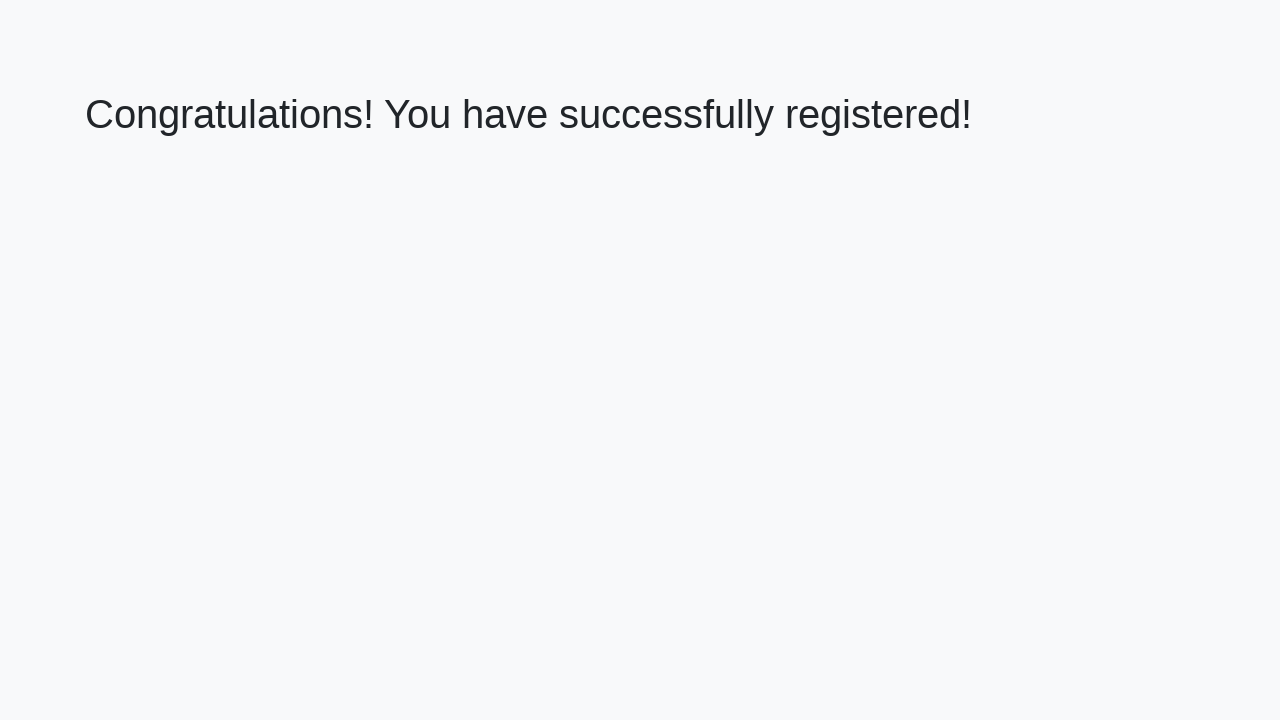

Success message appeared
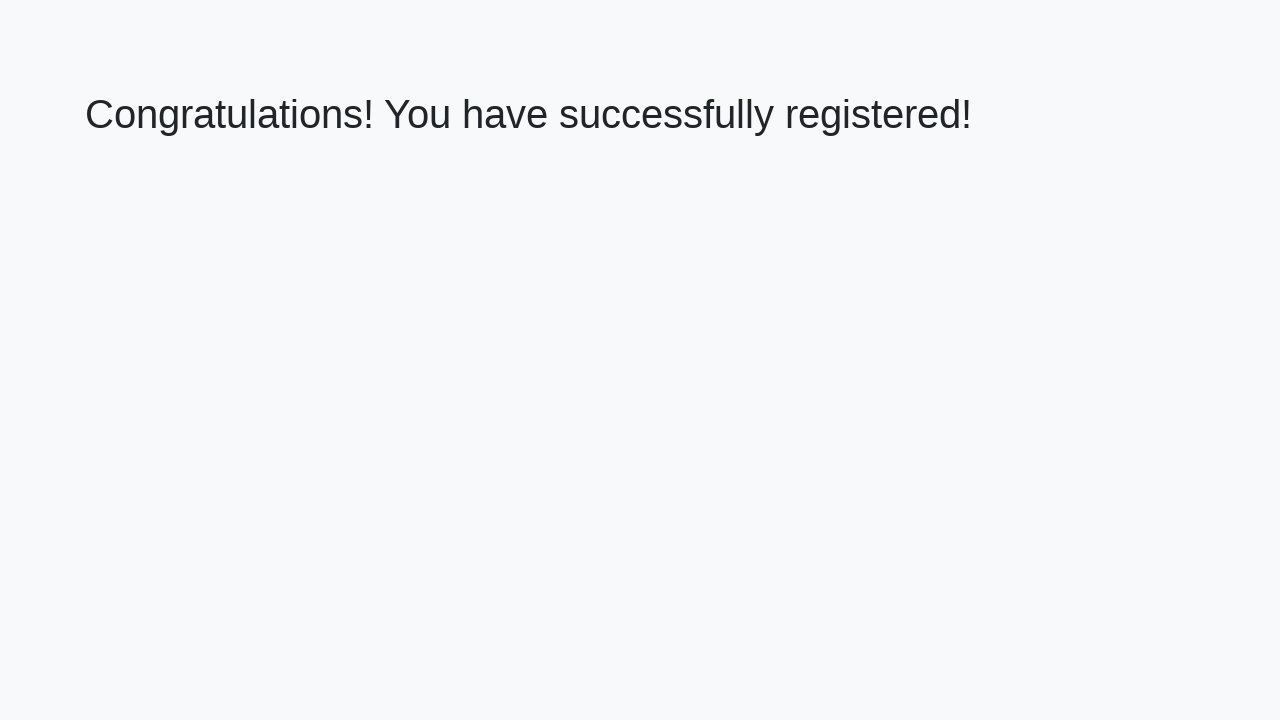

Retrieved success message text: 'Congratulations! You have successfully registered!'
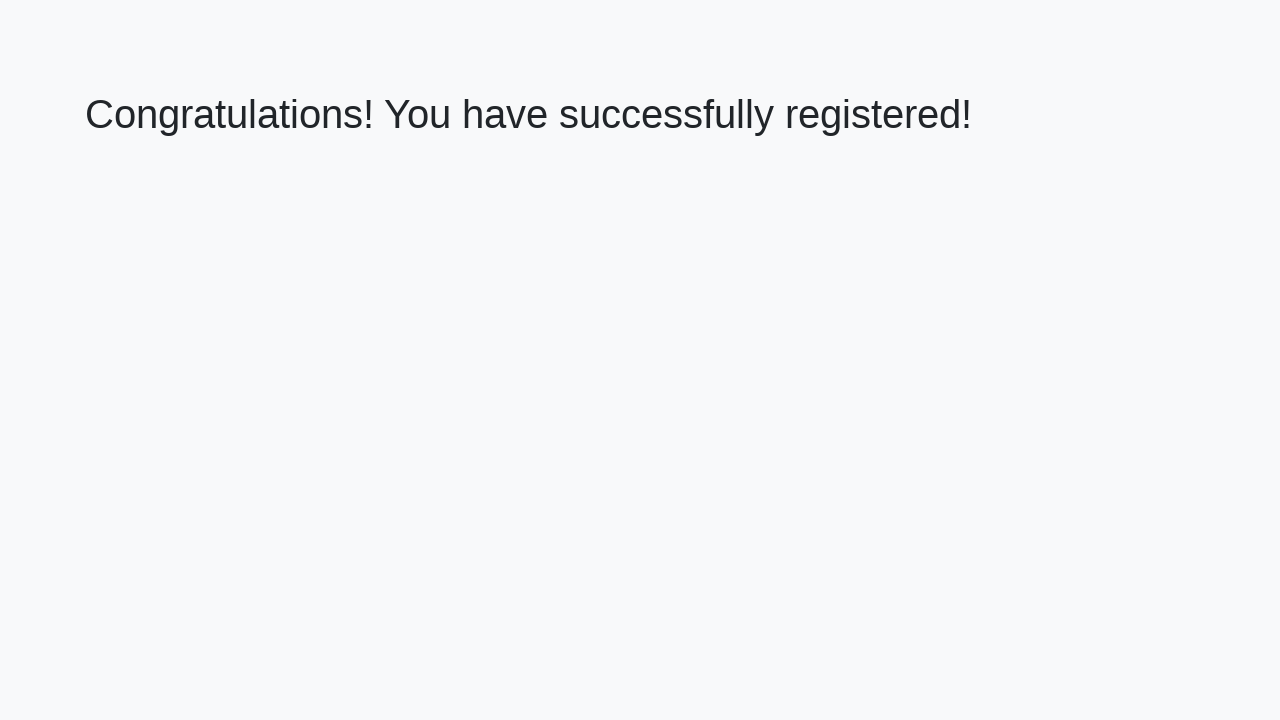

Verified registration success message is correct
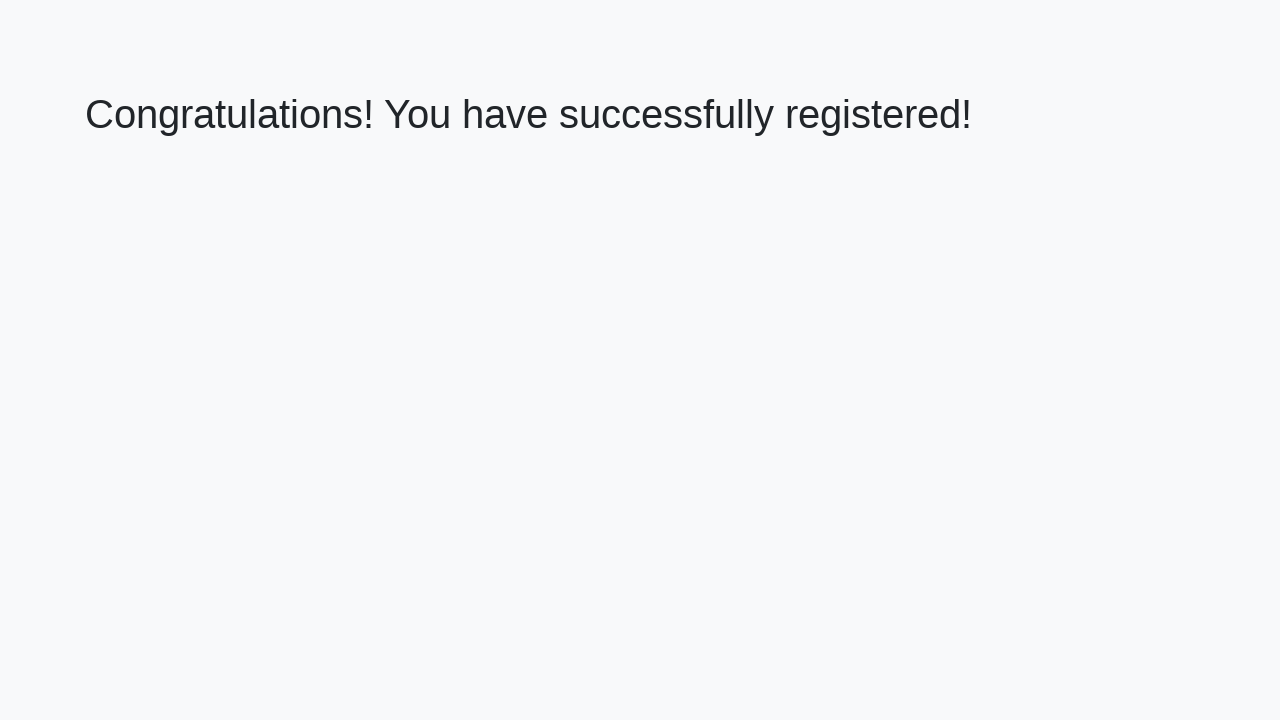

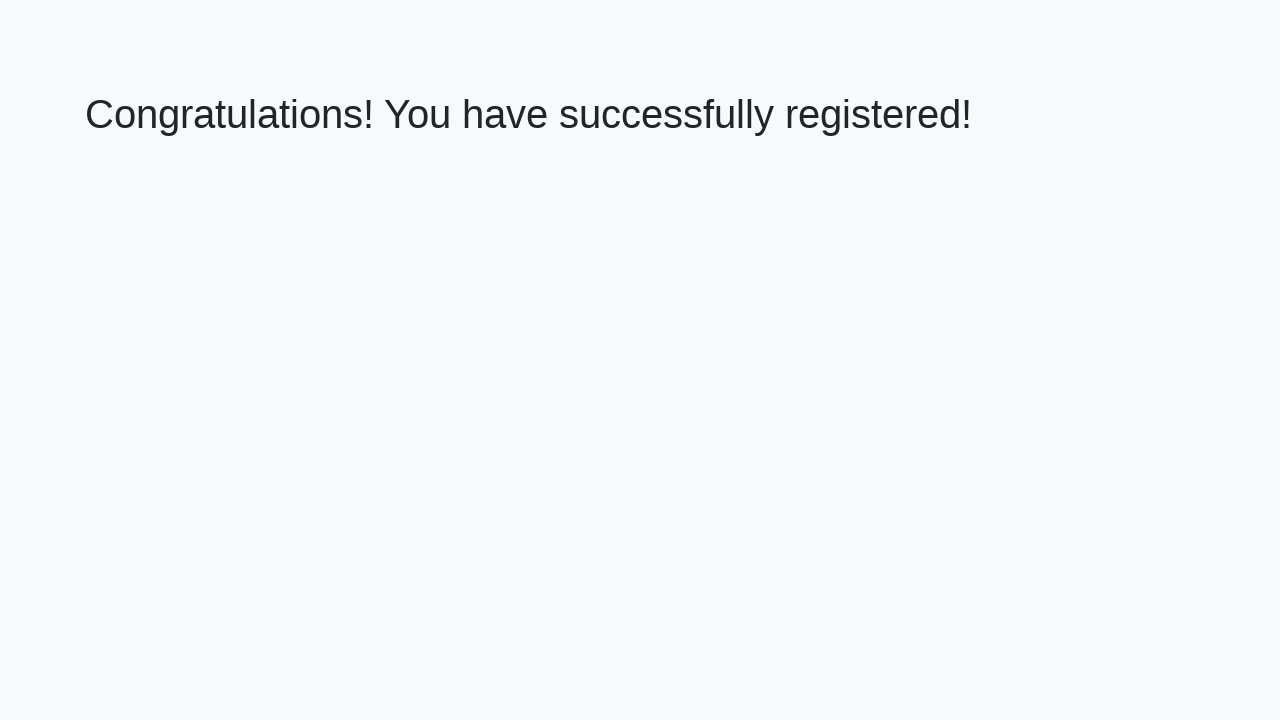